Tests double-click functionality on a button element by performing a double-click action on the designated button

Starting URL: https://demoqa.com/buttons

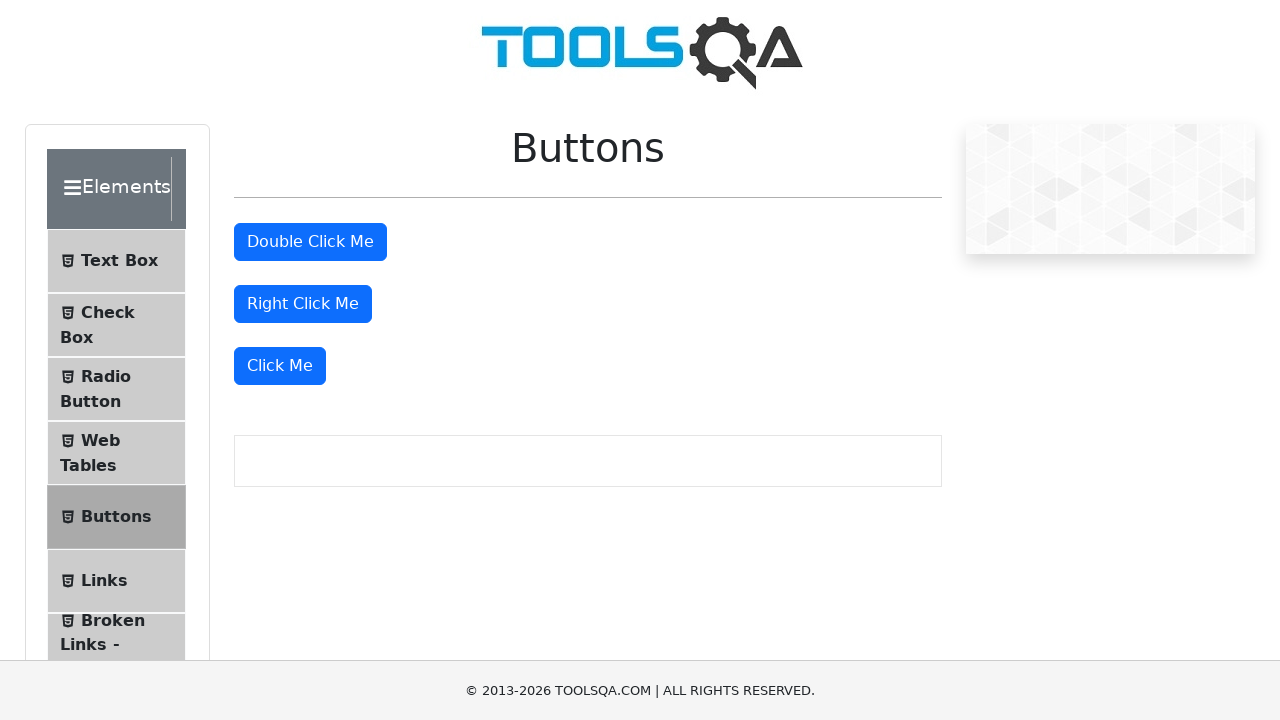

Double-clicked the designated button element at (310, 242) on #doubleClickBtn
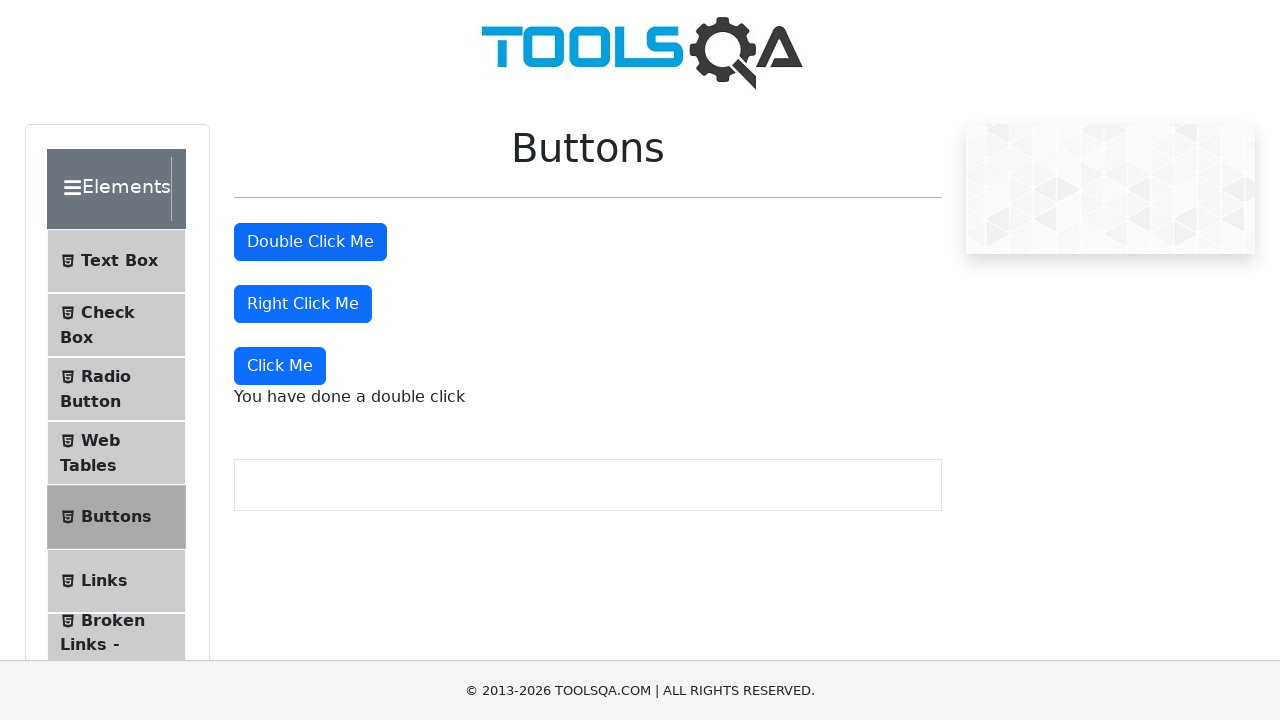

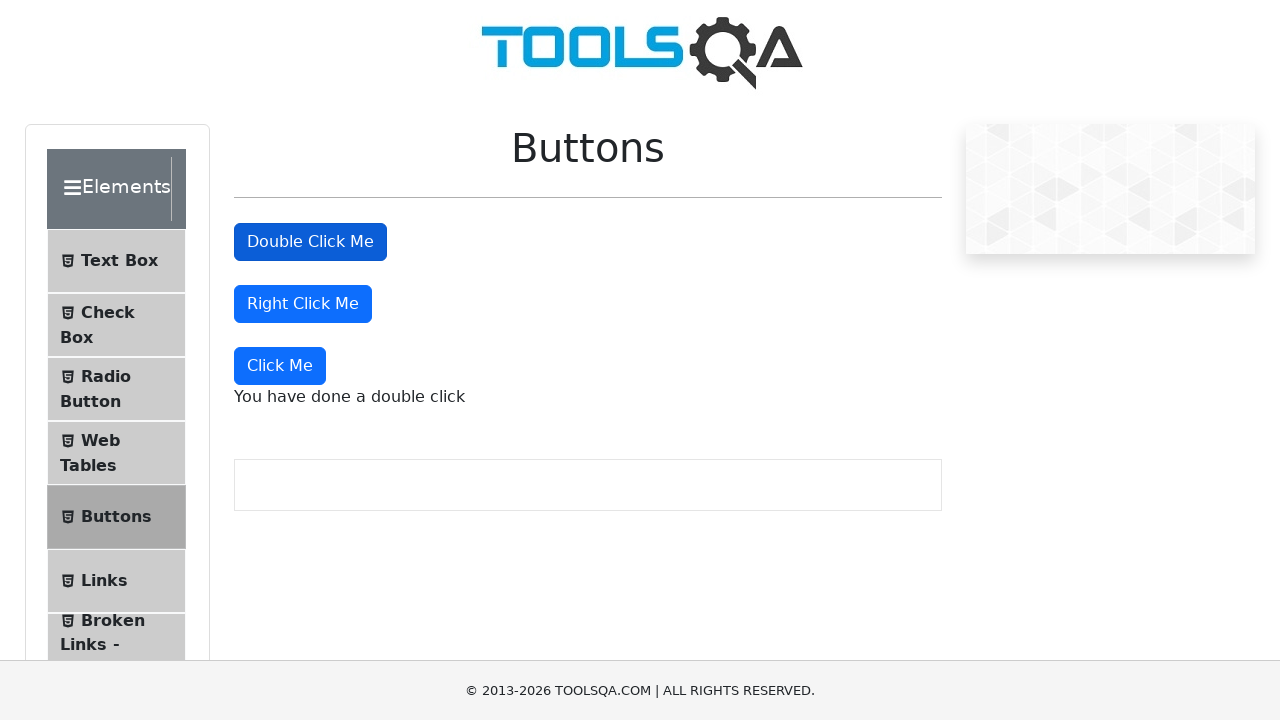